Tests that special characters in form fields cause registration to fail

Starting URL: https://www.sharelane.com/cgi-bin/register.py

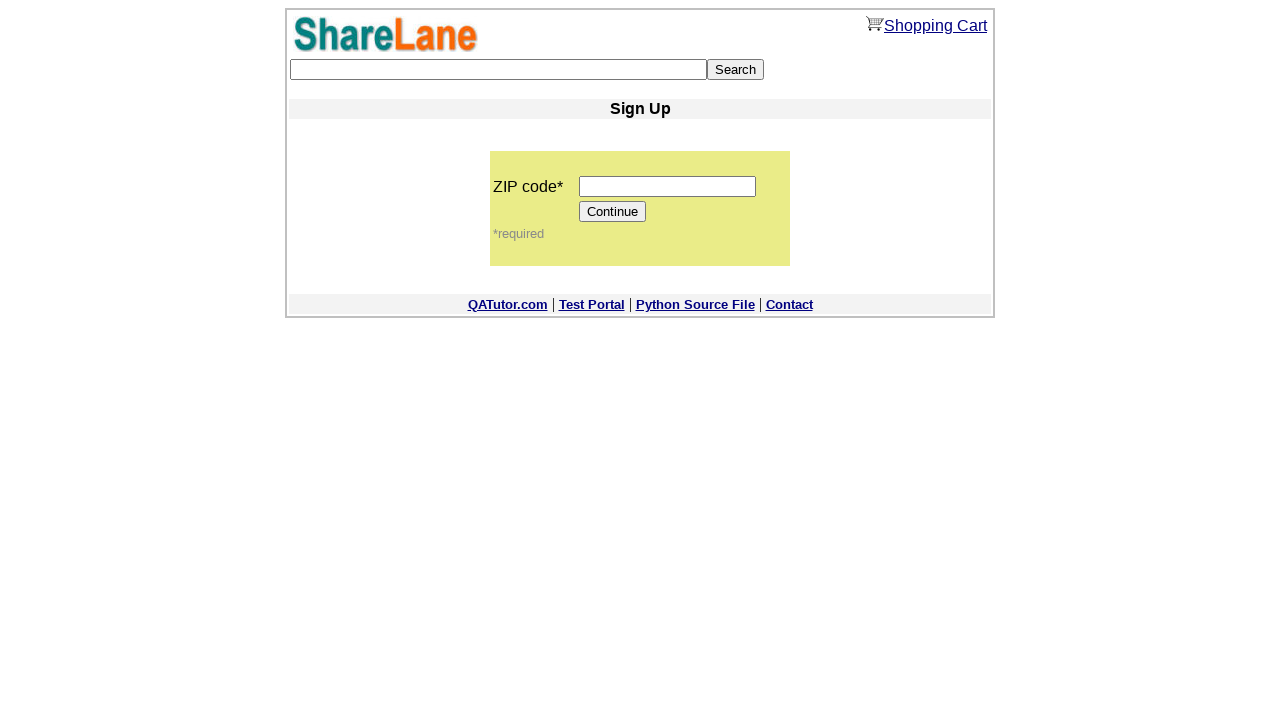

Filled zip code field with '12345' on input[name='zip_code']
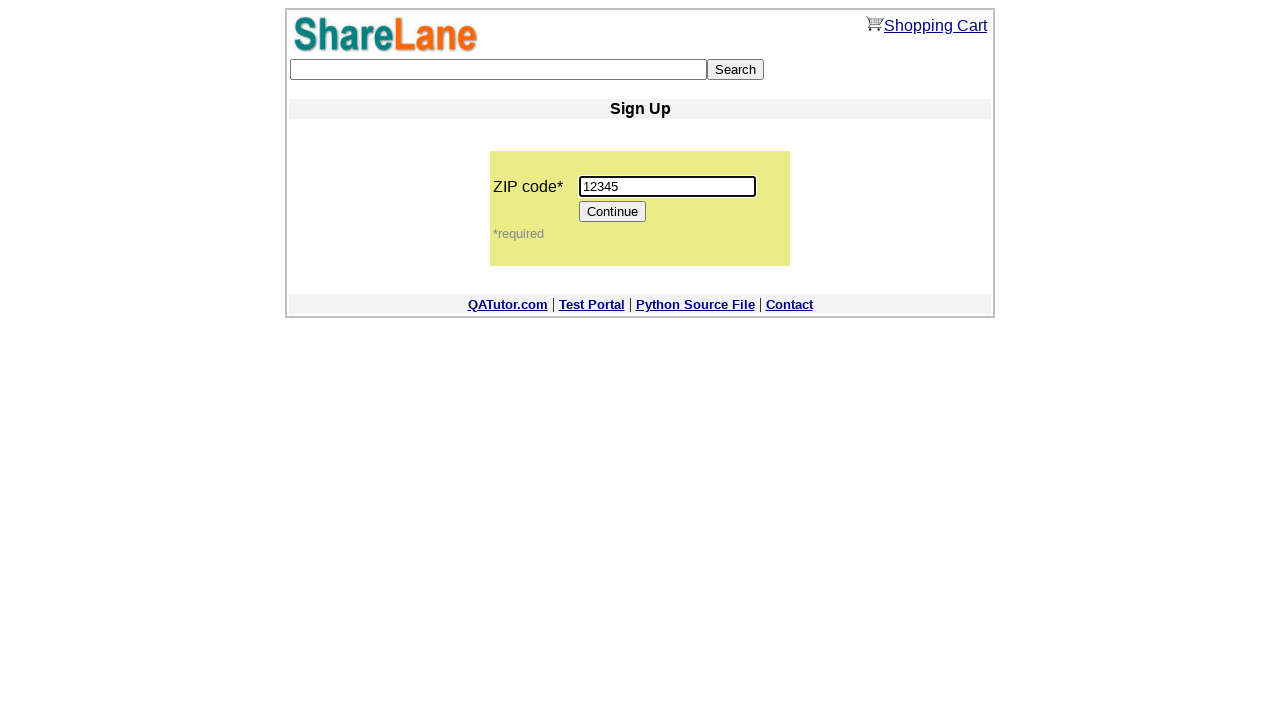

Clicked Continue button to proceed to registration form at (613, 212) on input[value='Continue']
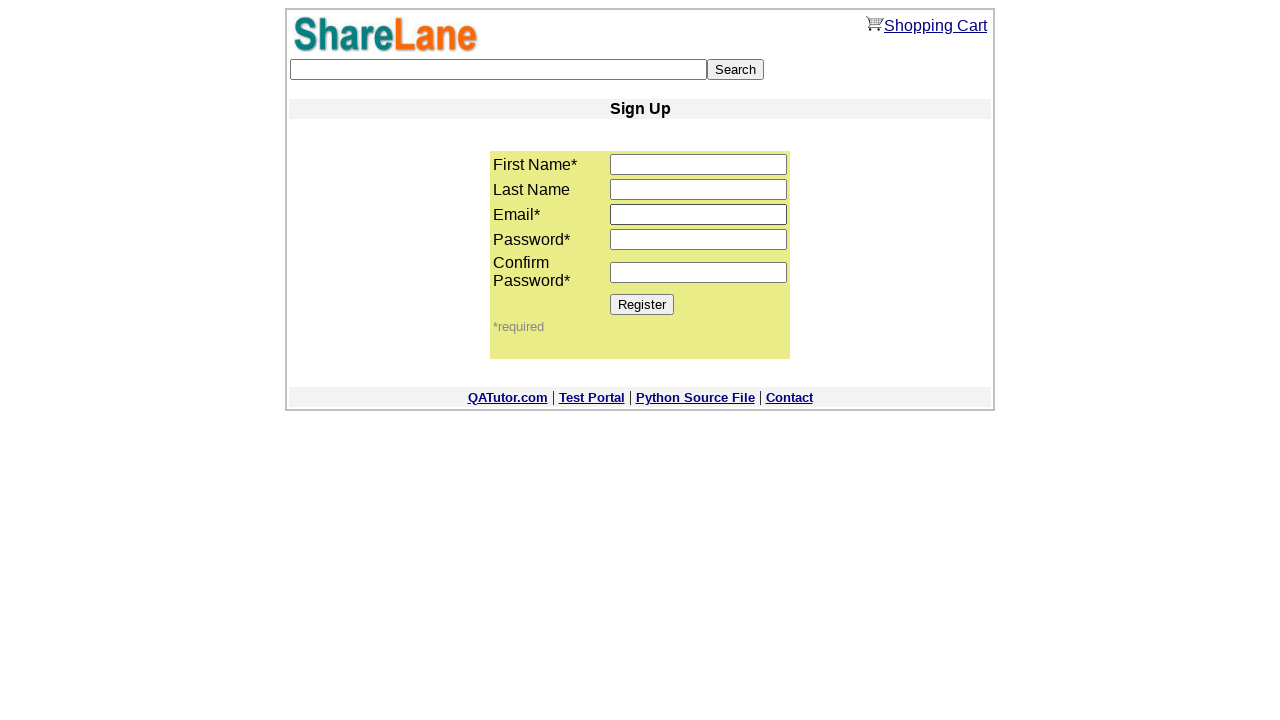

Filled first name field with special characters '$#%$*' on input[name='first_name']
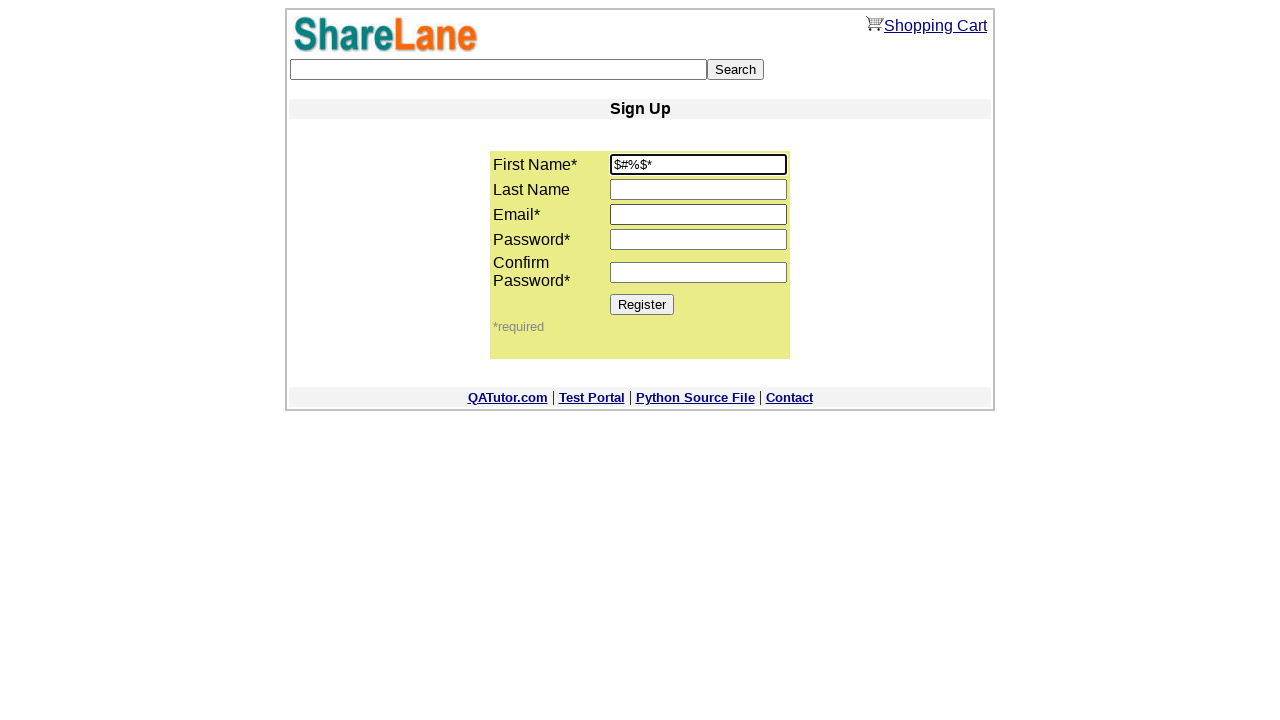

Filled last name field with special characters '^^((#' on input[name='last_name']
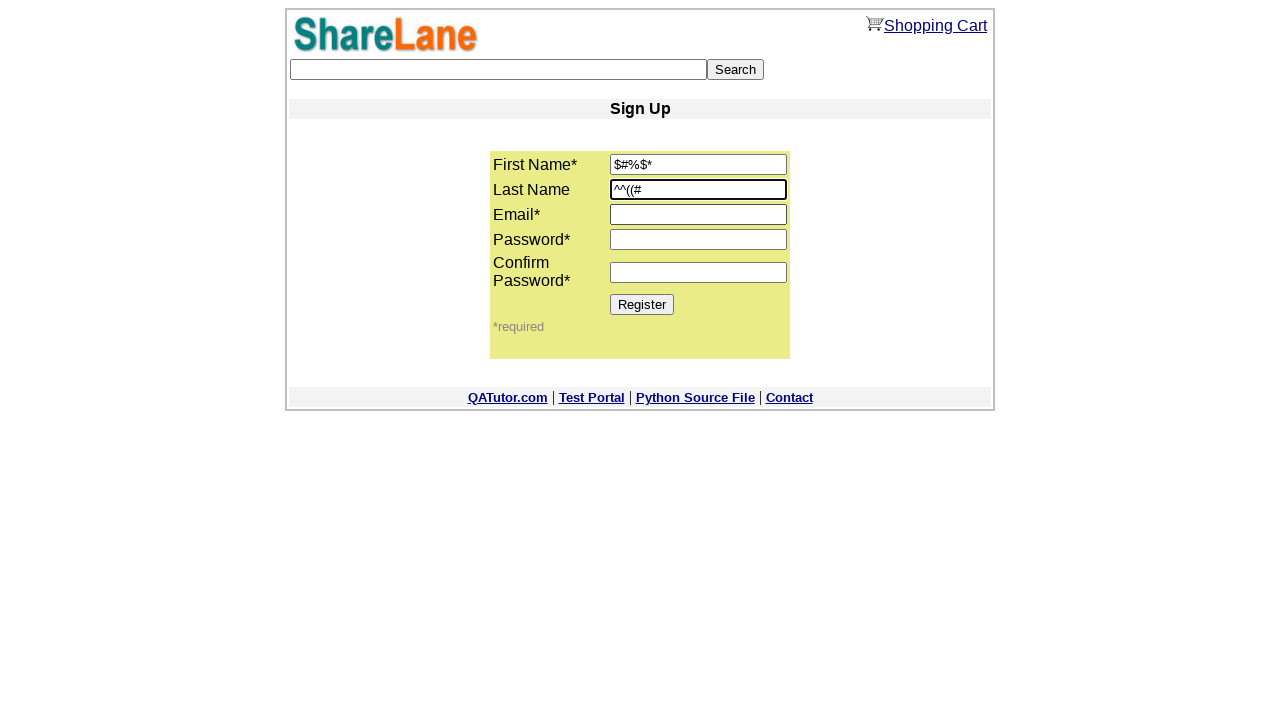

Filled email field with special characters '&^%#' on input[name='email']
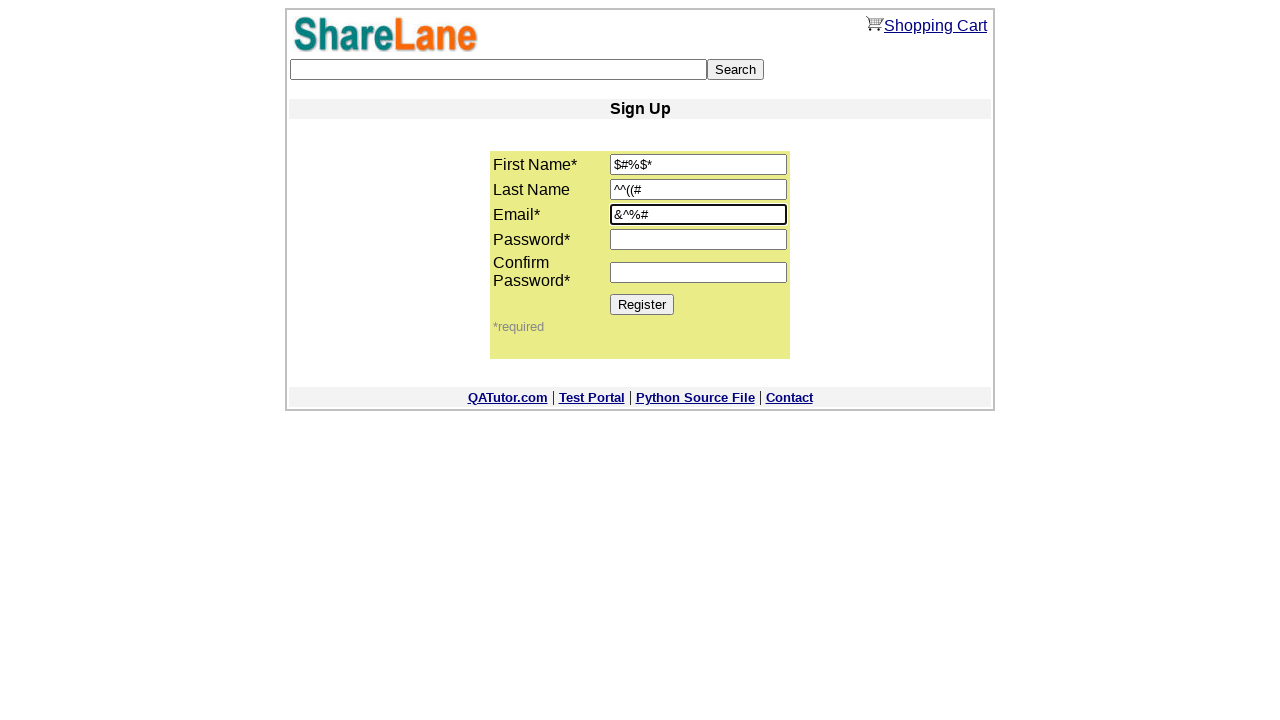

Filled password field with special characters '$%##$' on input[name='password1']
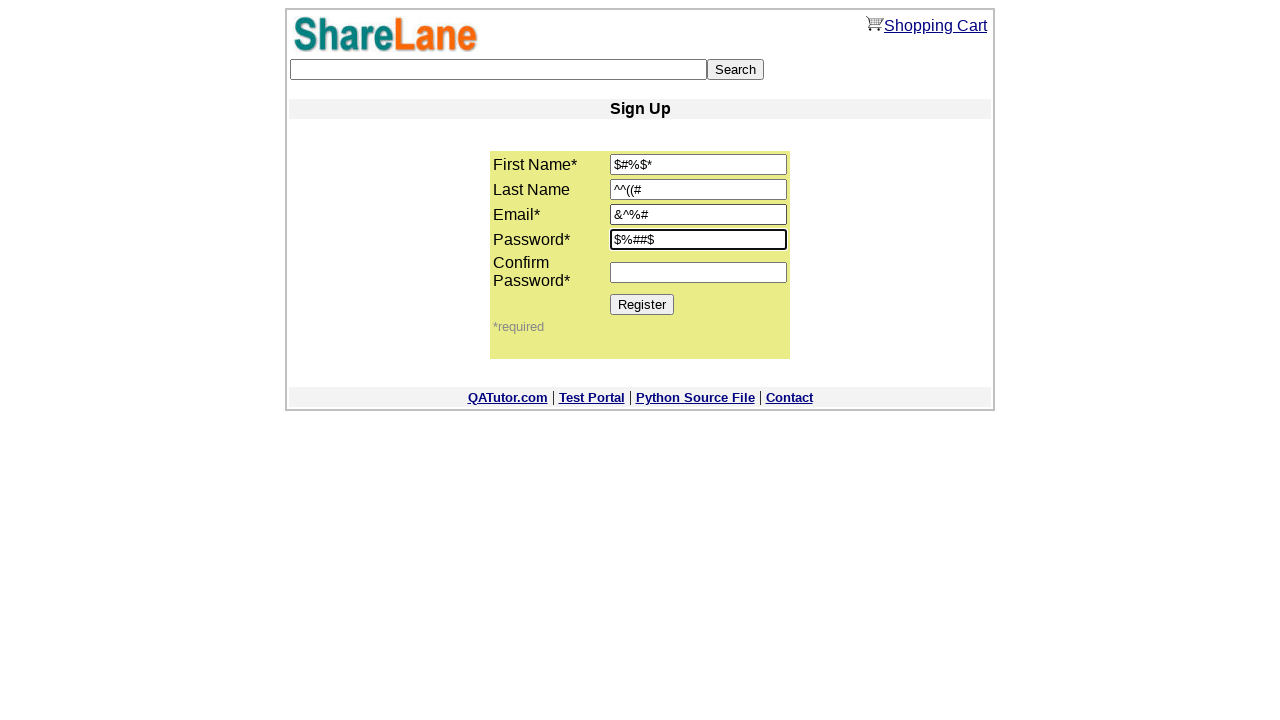

Filled password confirmation field with special characters '$%#$%' on input[name='password2']
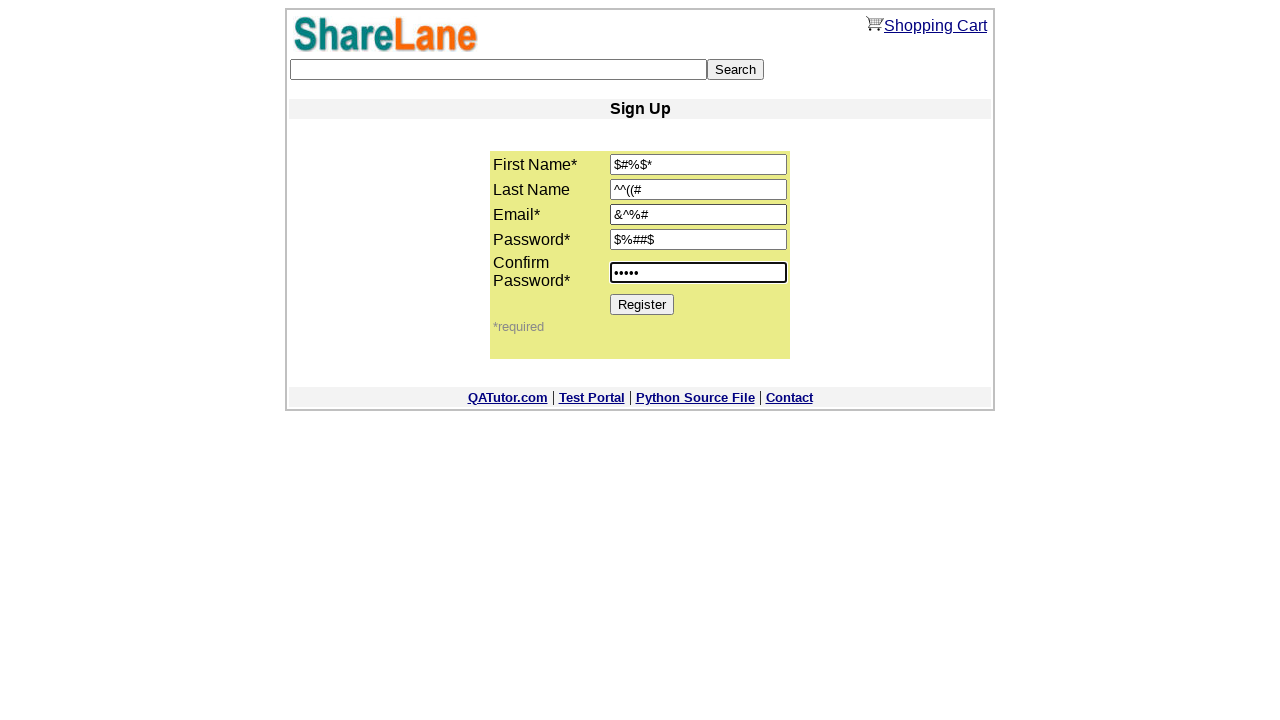

Clicked Register button to attempt registration with special characters at (642, 304) on input[value='Register']
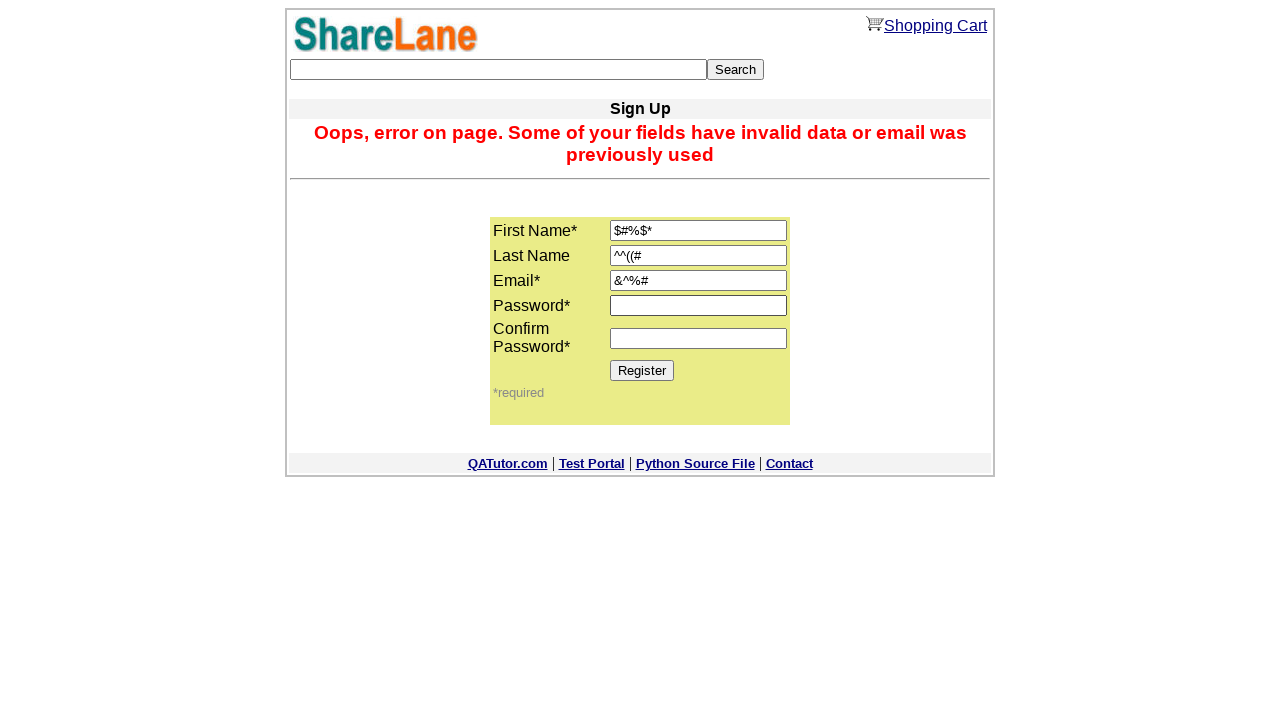

Error message appeared, confirming registration failed due to special characters
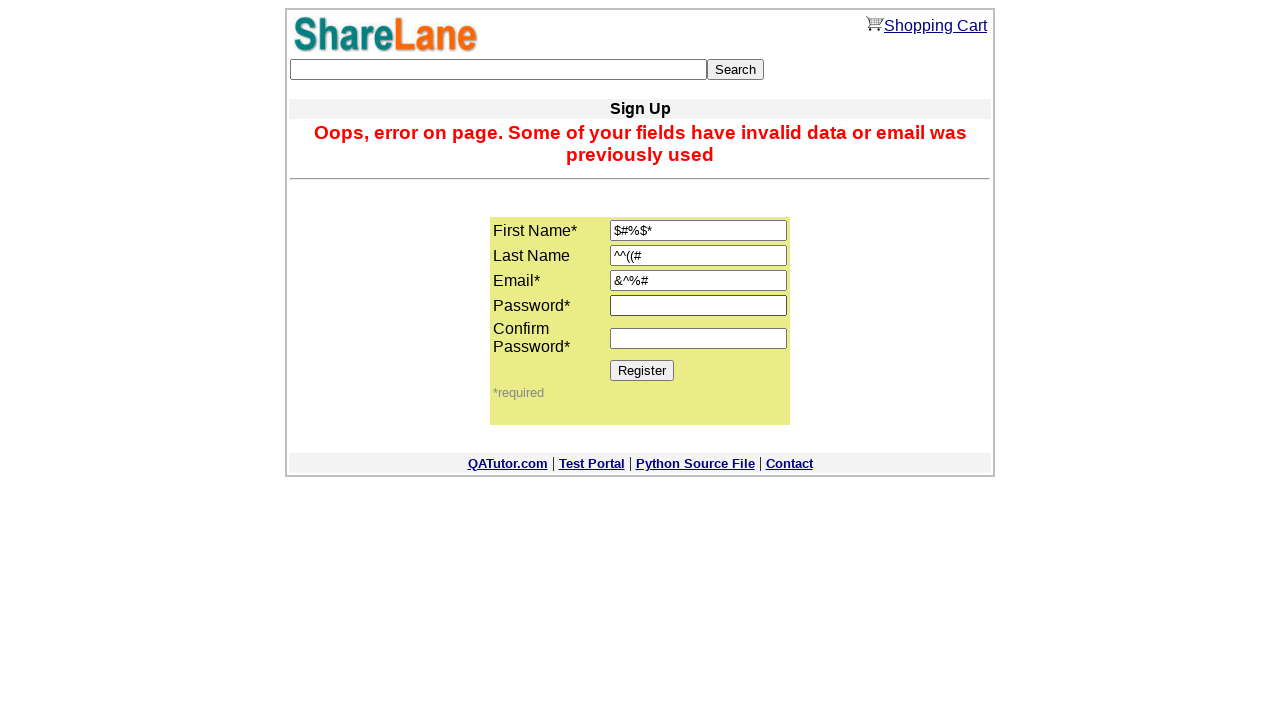

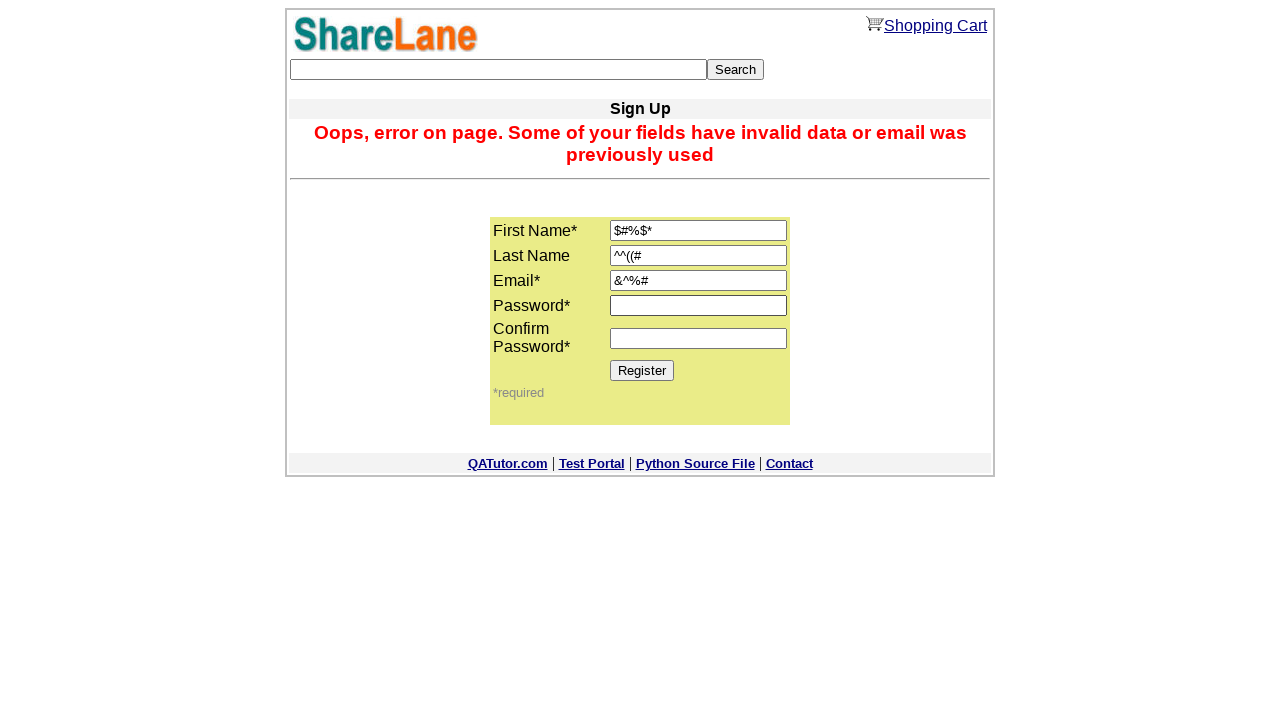